Opens the Check Box section from the elements menu

Starting URL: https://demoqa.com/elements

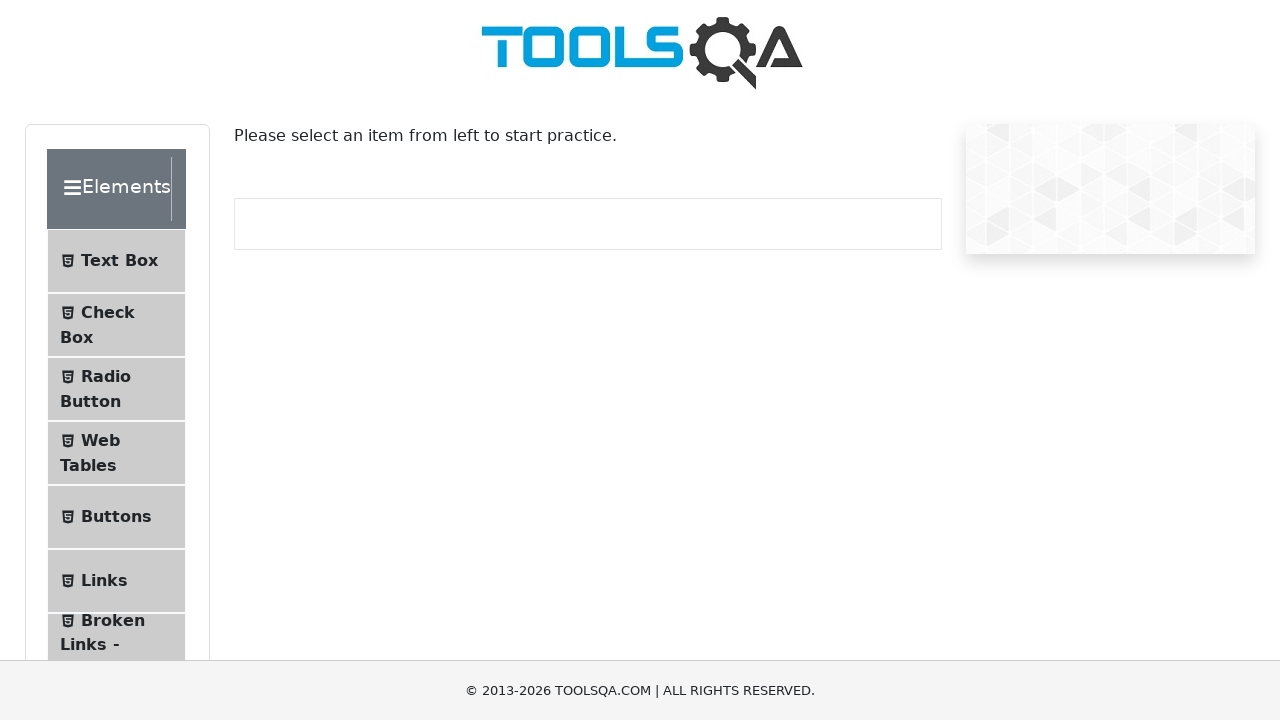

Clicked on Check Box menu item from elements menu at (108, 312) on internal:text="Check Box"i
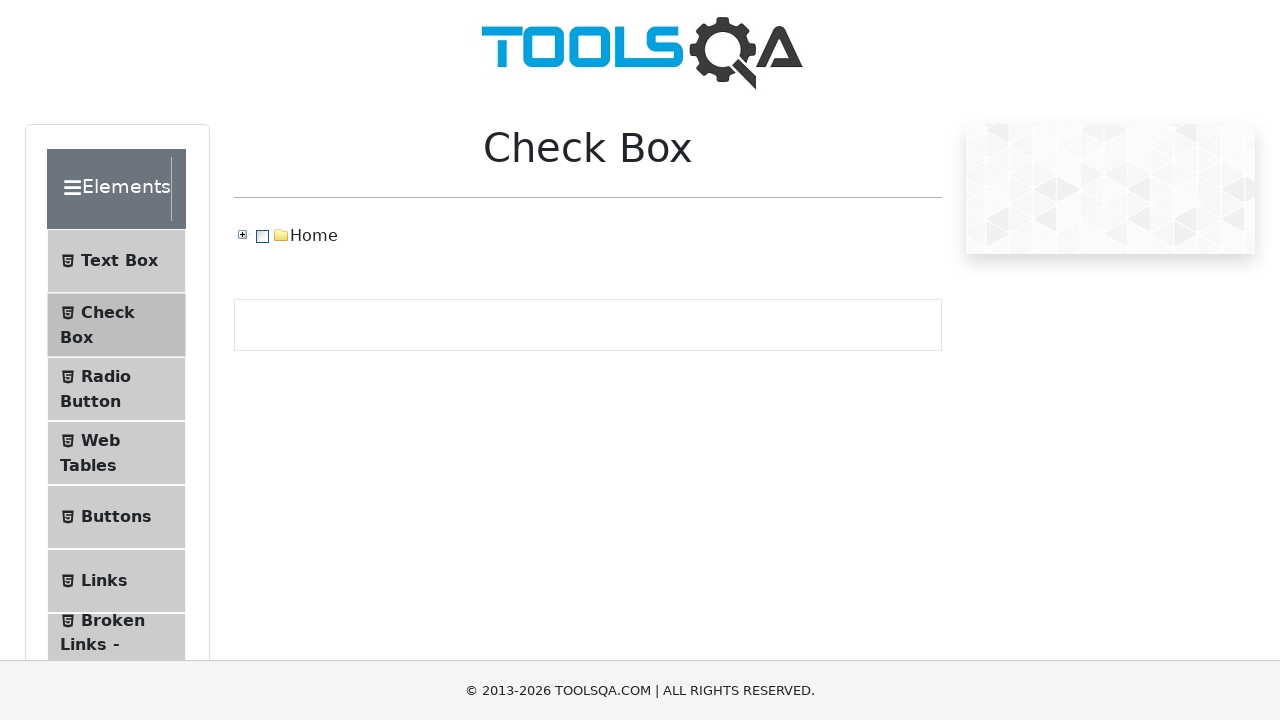

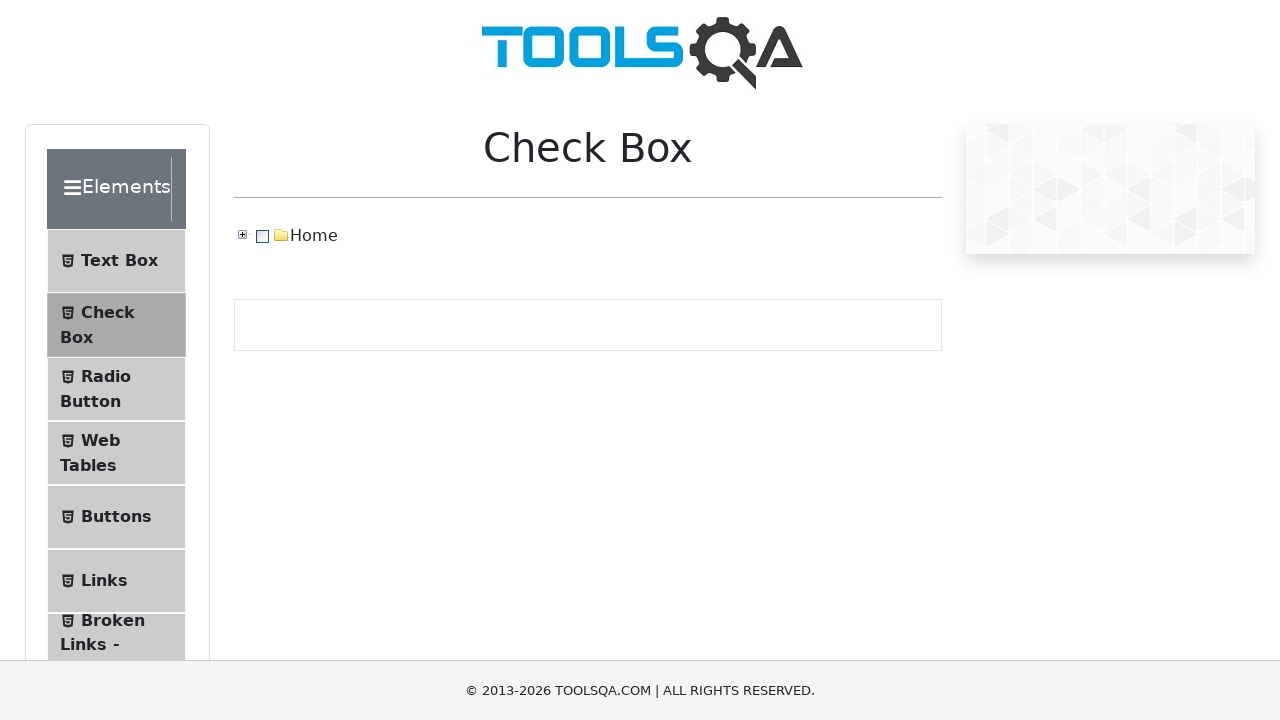